Tests clicking the 0-9 link and verifies the resulting language list starts with digits

Starting URL: https://www.99-bottles-of-beer.net/abc.html

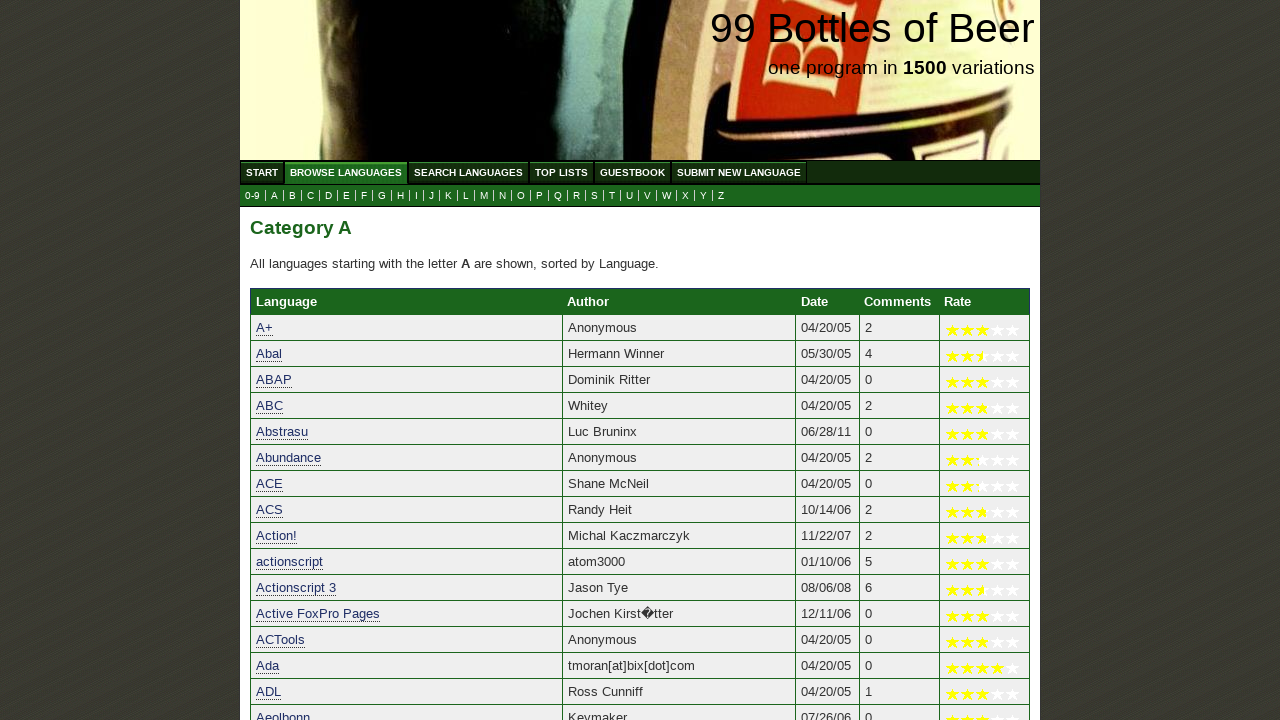

Clicked the 0-9 link to view languages starting with digits at (252, 196) on a[href='0.html']
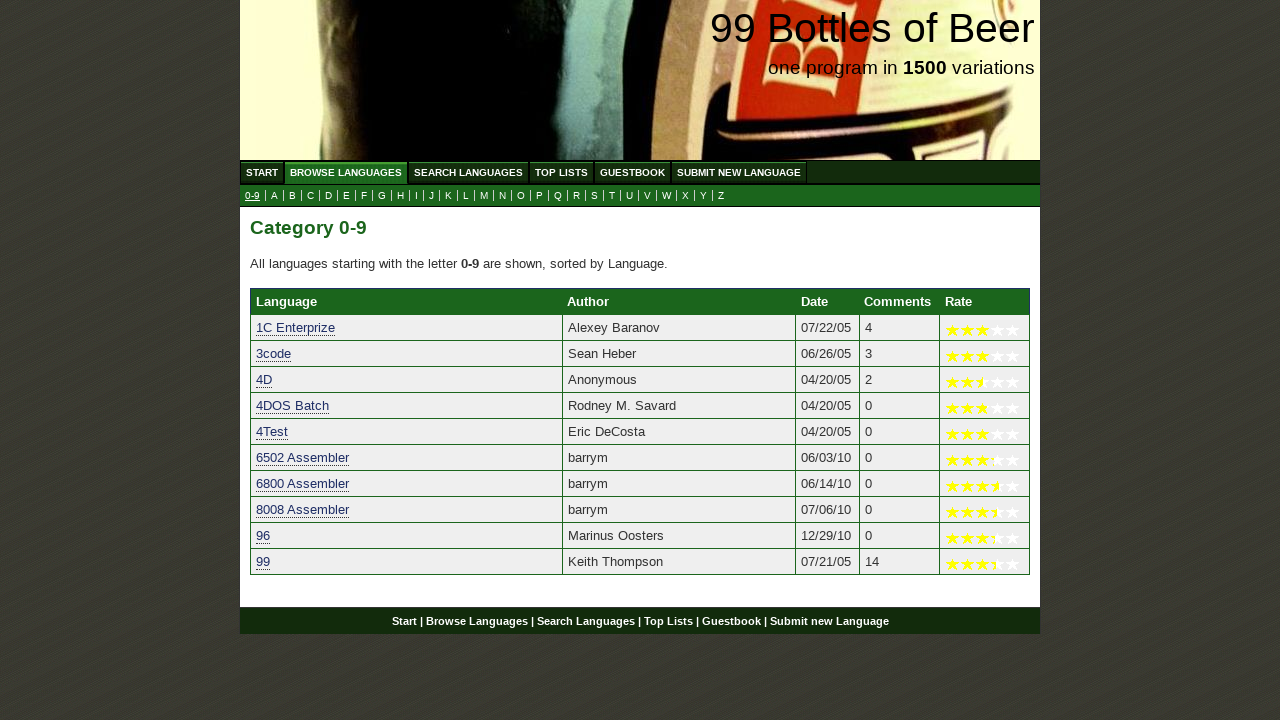

Language list loaded with digit-starting entries
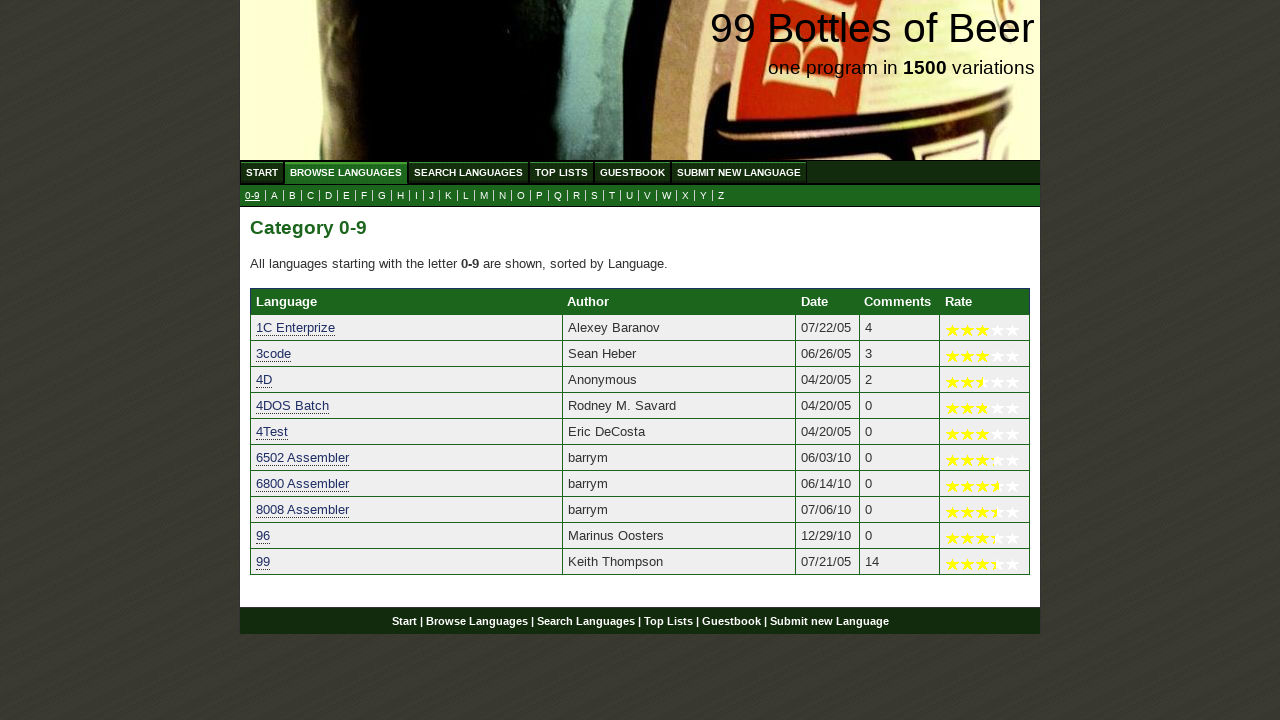

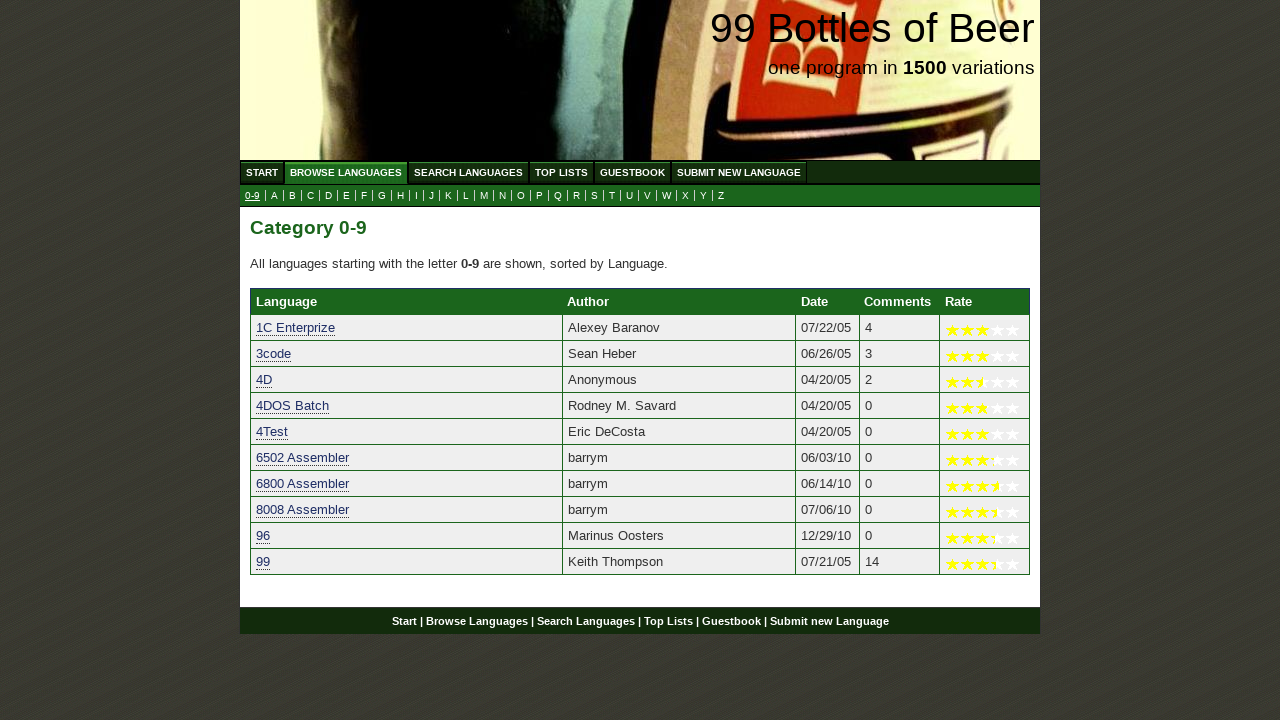